Tests checkbox functionality by verifying initial state, clicking the Senior Citizen Discount checkbox, and counting total checkboxes on the page

Starting URL: https://rahulshettyacademy.com/dropdownsPractise/

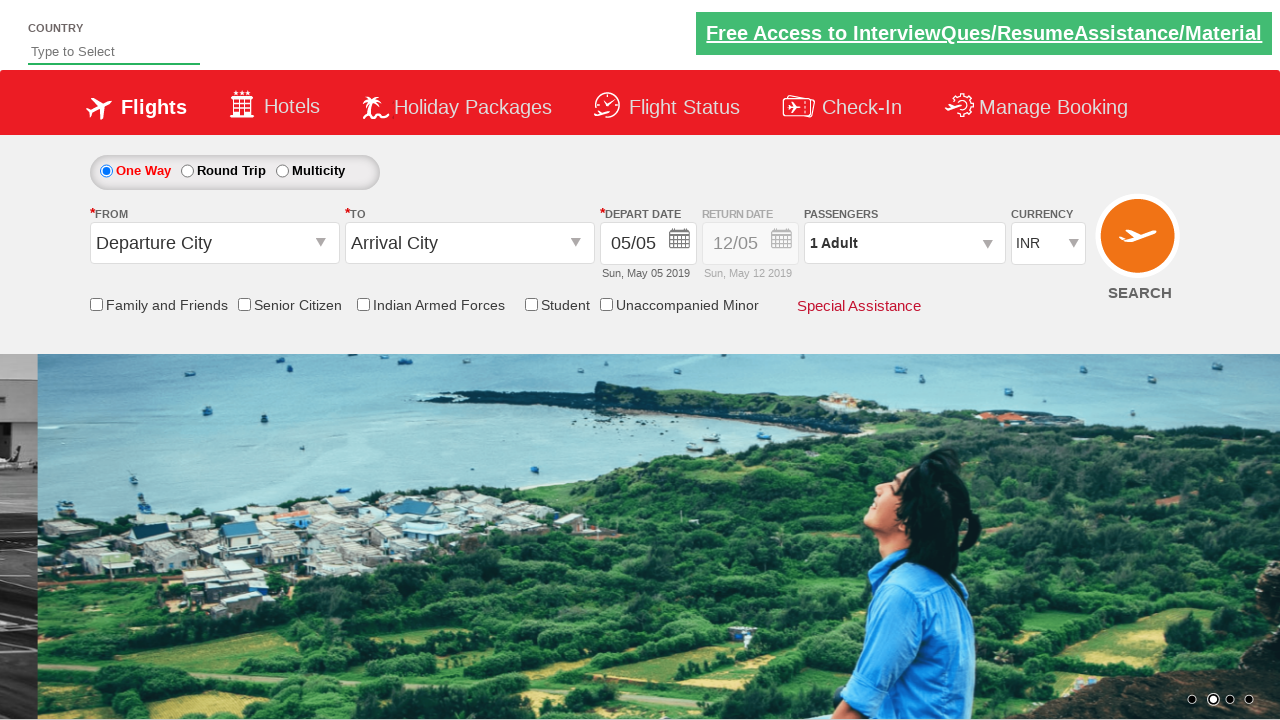

Located Senior Citizen Discount checkbox element
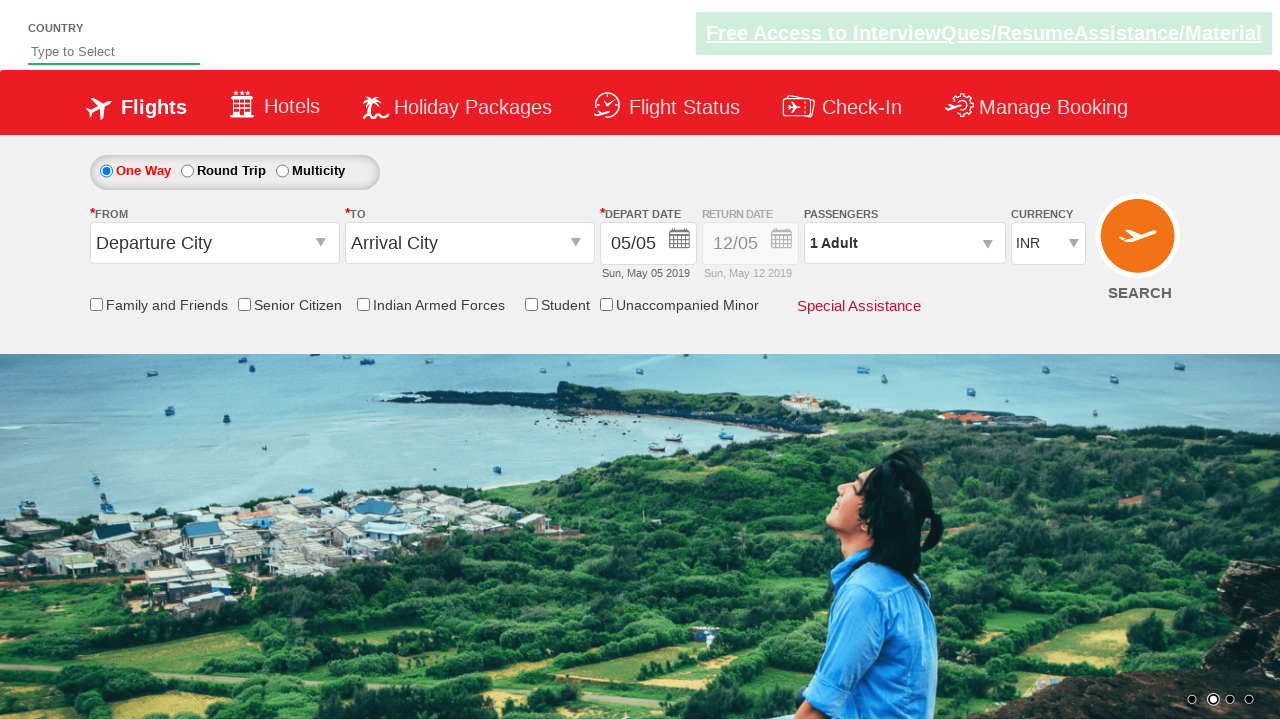

Verified Senior Citizen Discount checkbox is initially unchecked
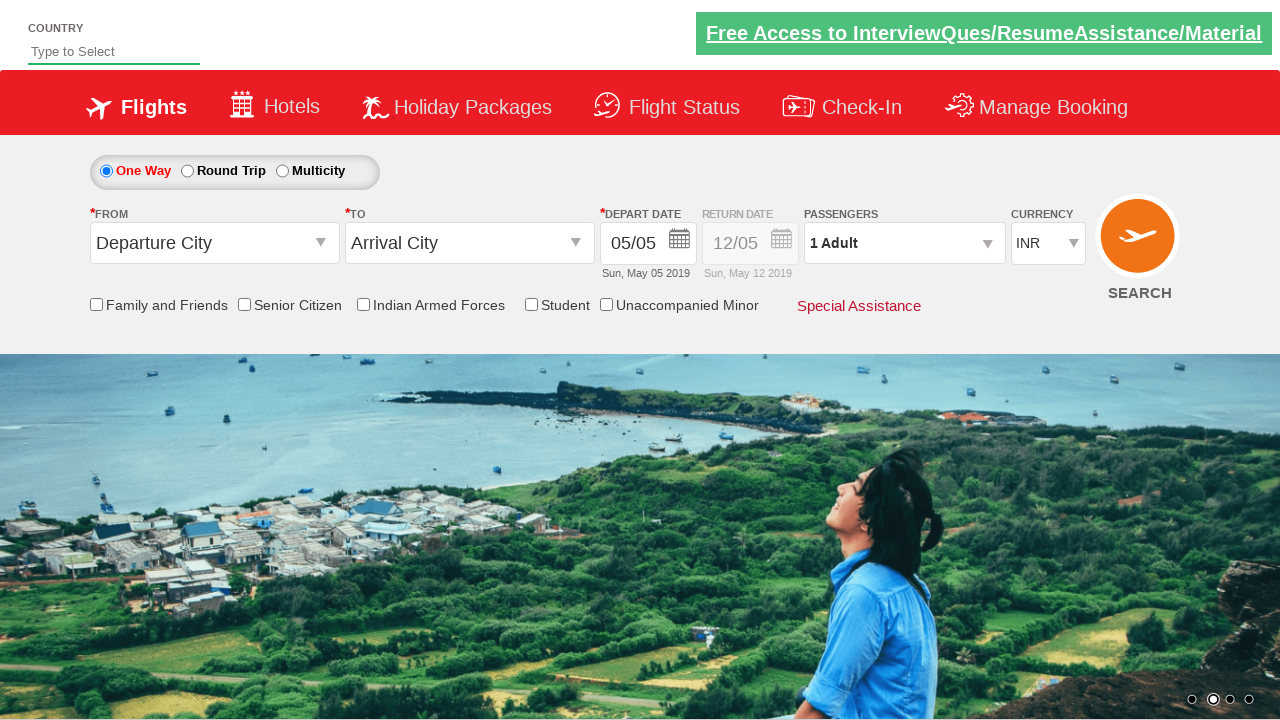

Clicked Senior Citizen Discount checkbox at (244, 304) on input[id*='SeniorCitizenDiscount']
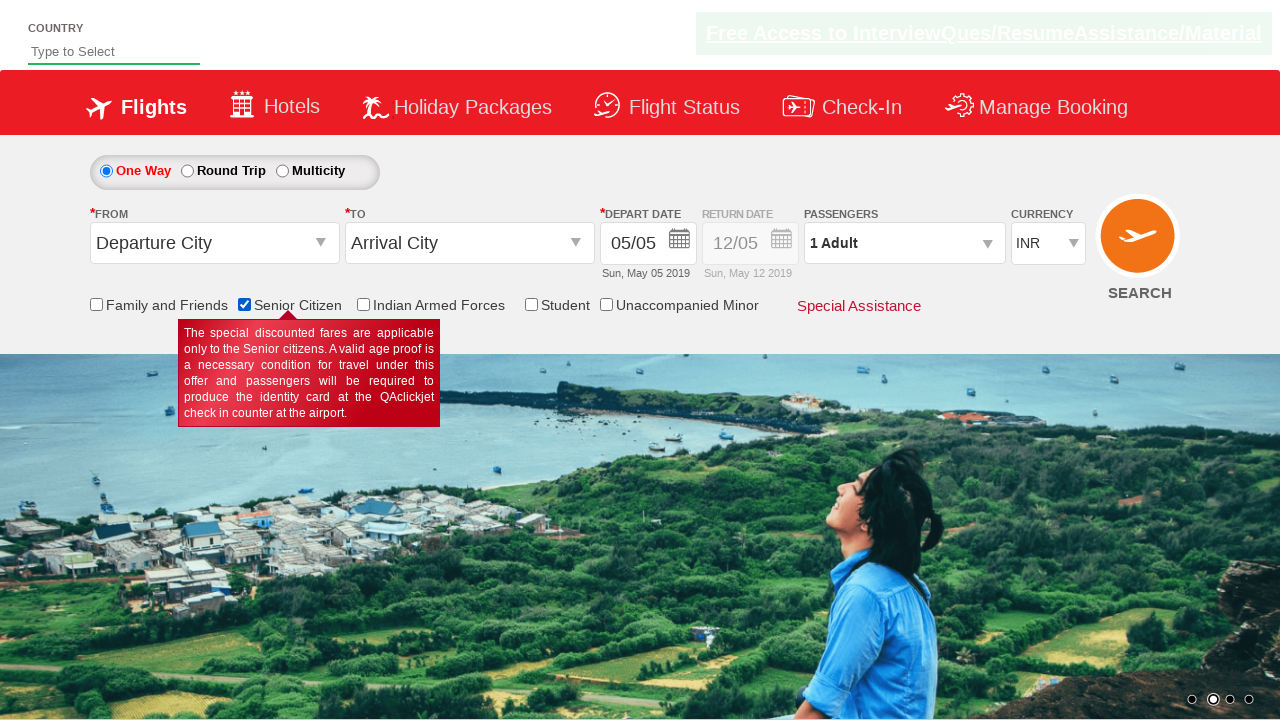

Verified Senior Citizen Discount checkbox is now checked
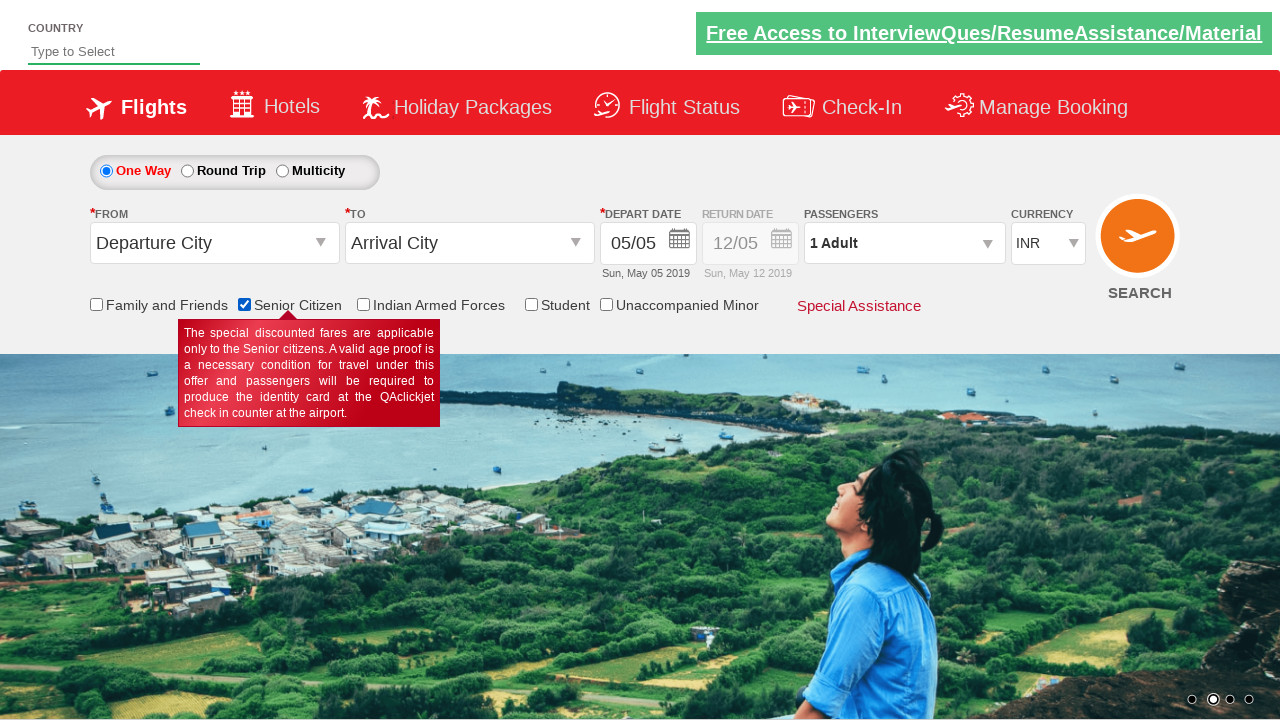

Counted total checkboxes on page: 6
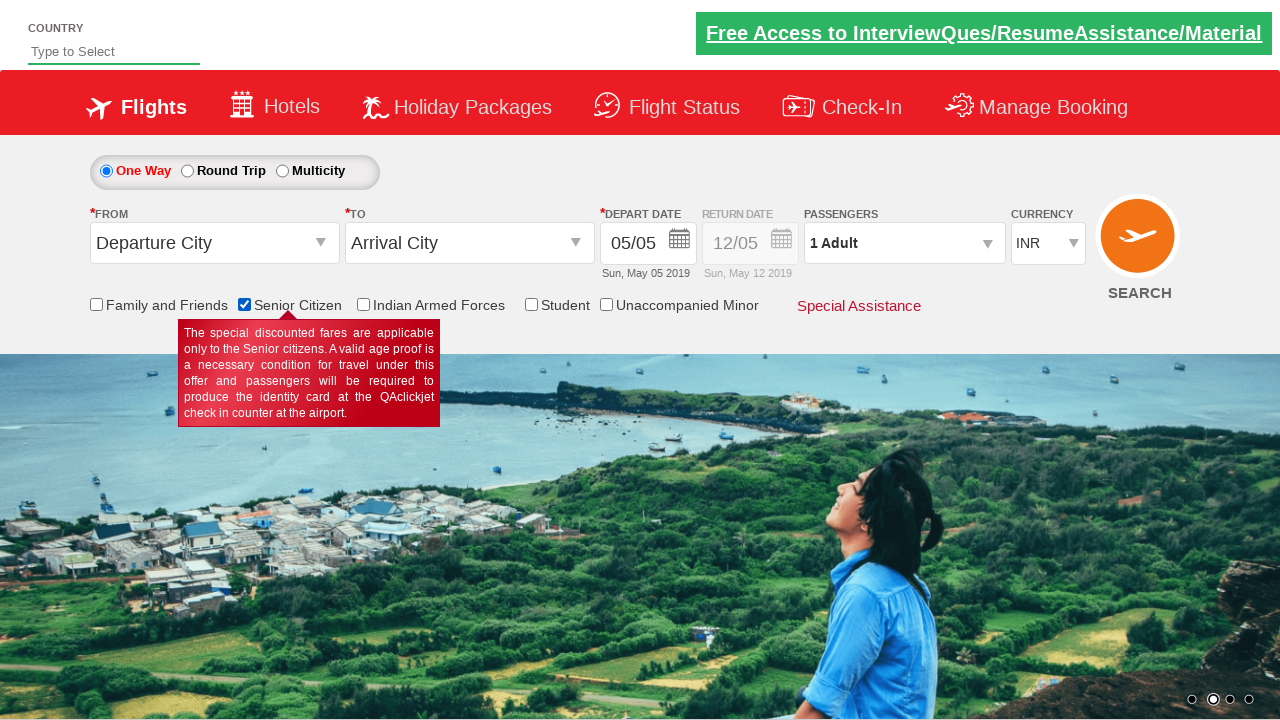

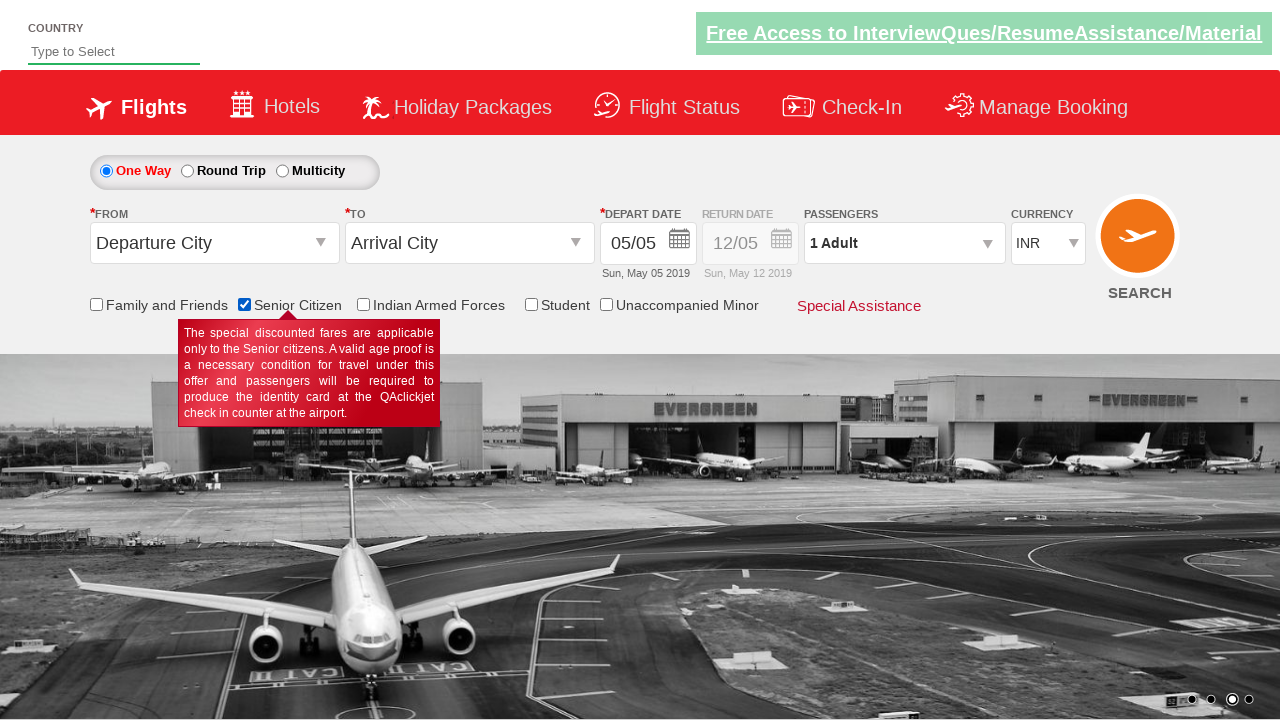